Tests JavaScript alert handling by triggering different types of alerts and accepting or dismissing them

Starting URL: https://the-internet.herokuapp.com/javascript_alerts

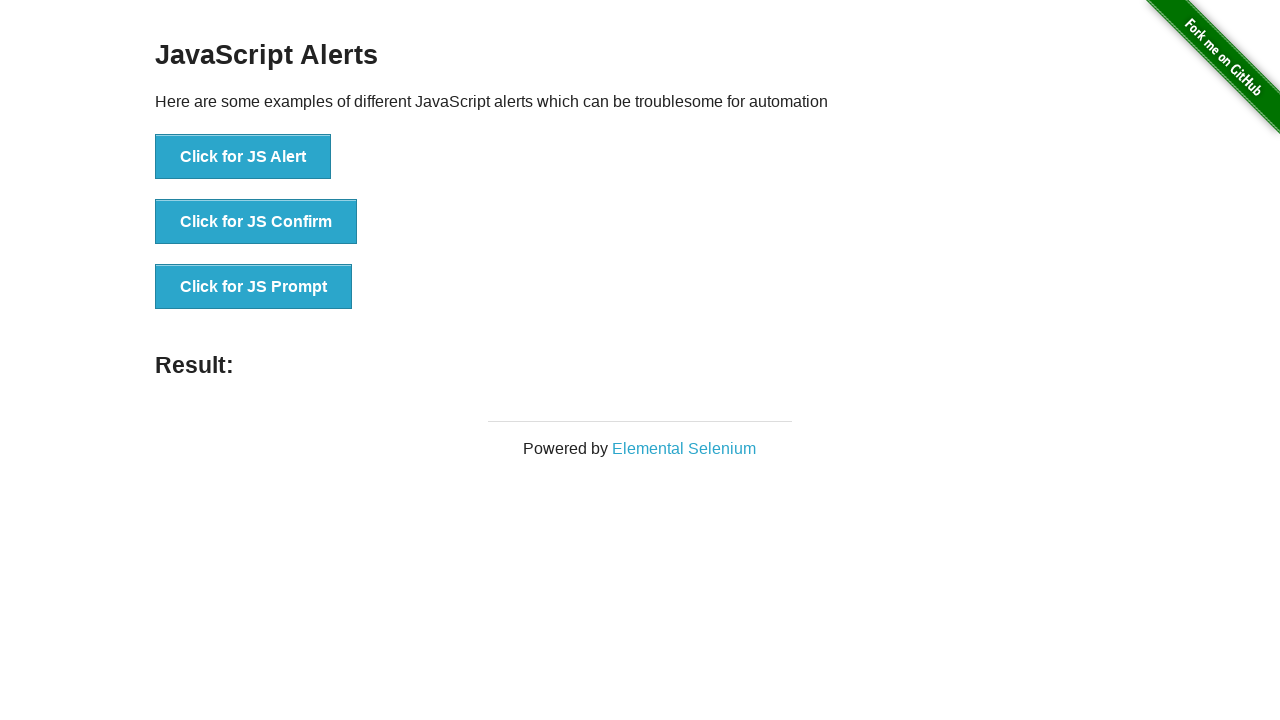

Clicked button to trigger first JavaScript alert at (243, 157) on xpath=//*[@id='content']/div/ul/li[1]/button
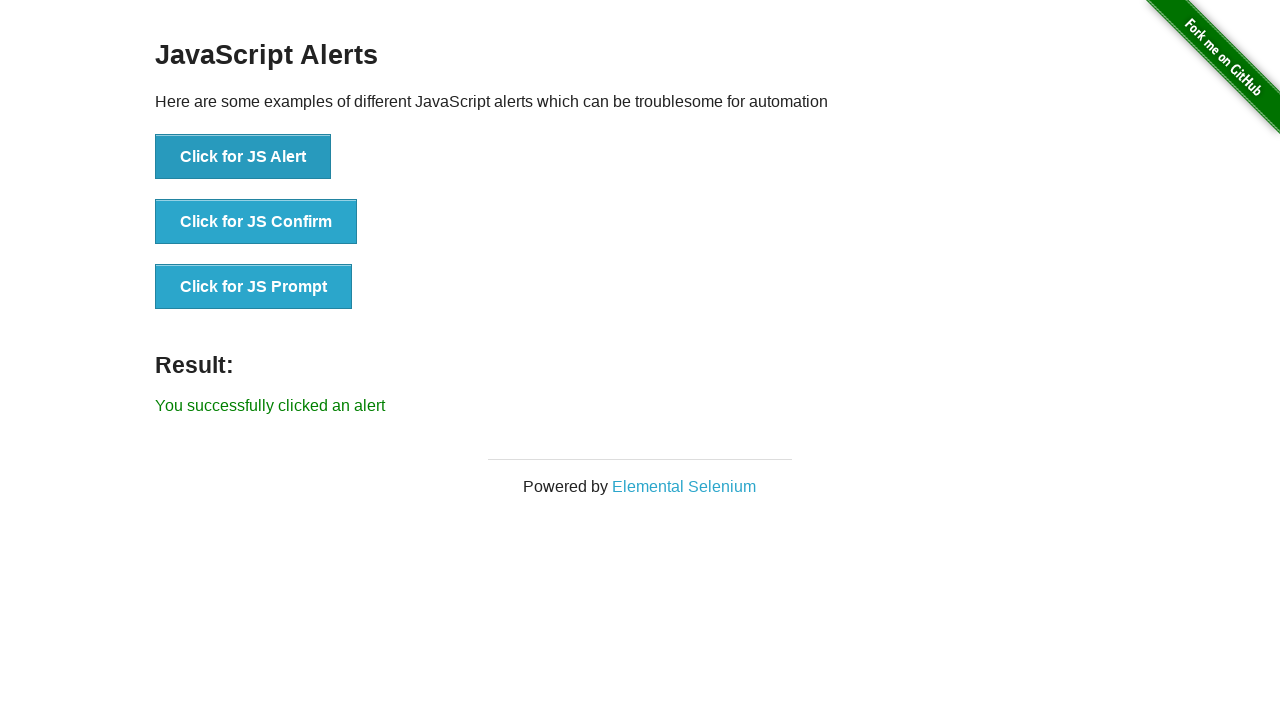

Accepted first alert dialog
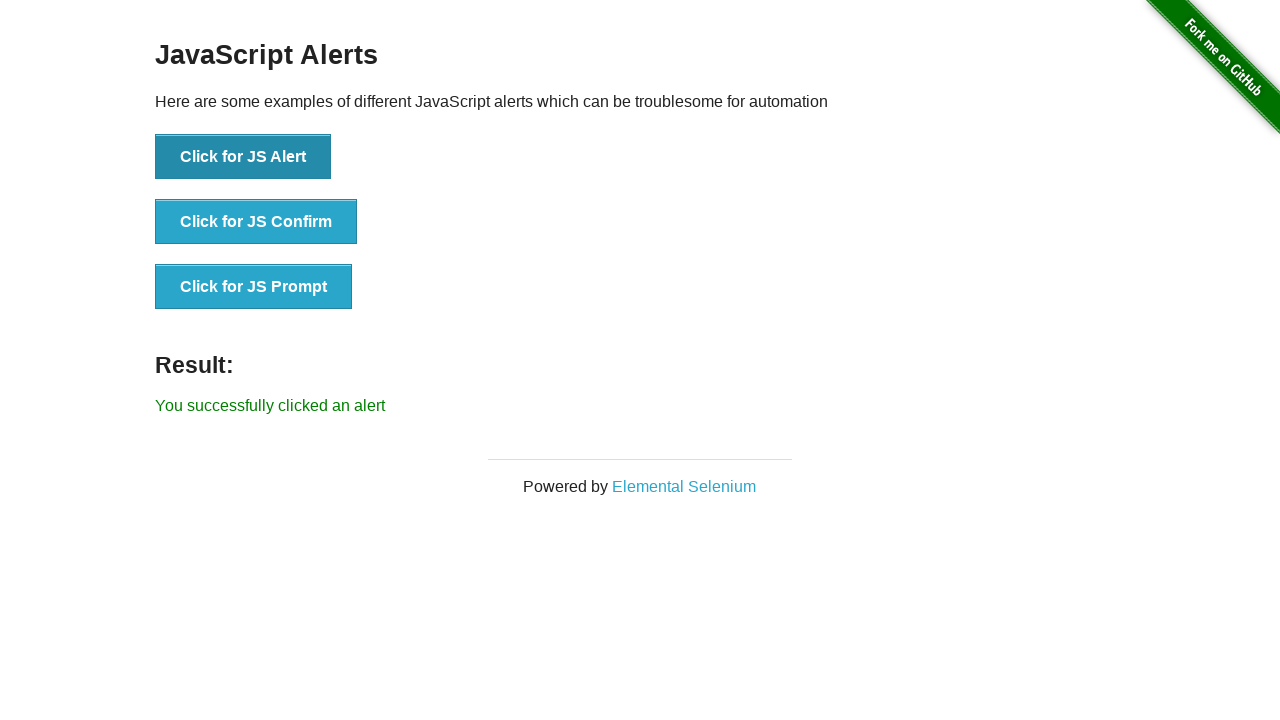

Clicked button to trigger second JavaScript alert at (256, 222) on xpath=//*[@id='content']/div/ul/li[2]/button
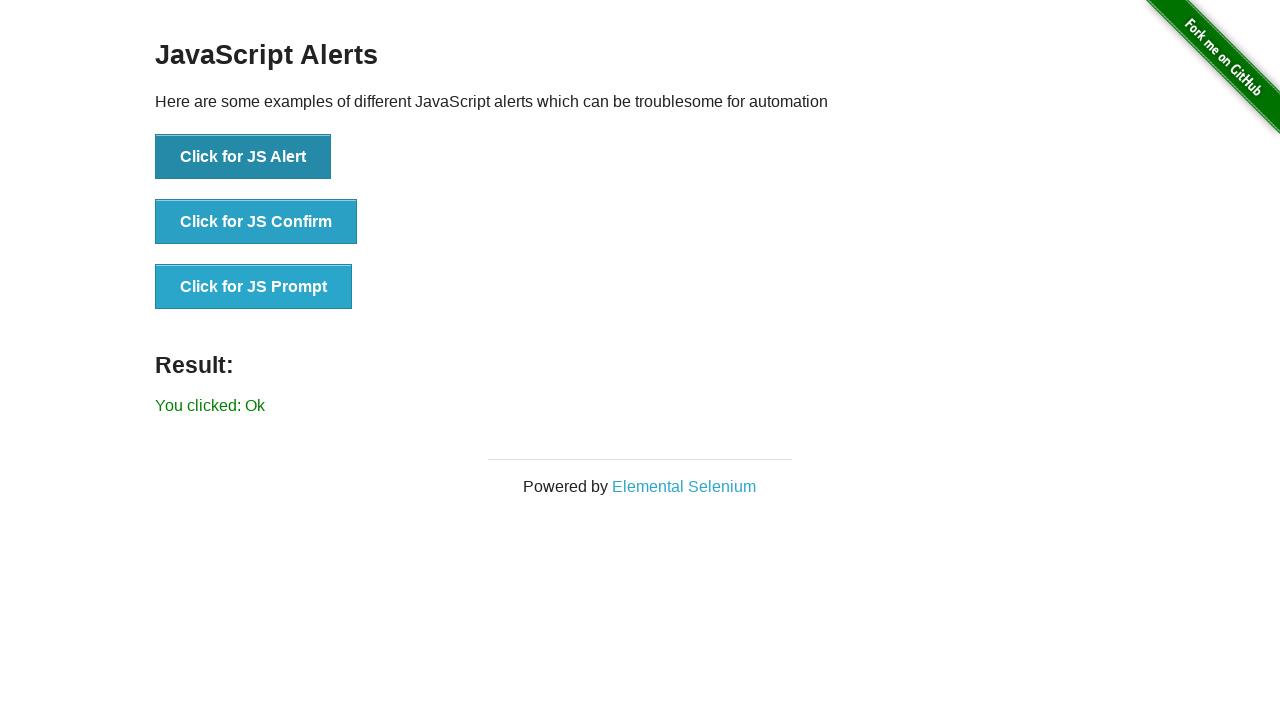

Dismissed second alert dialog
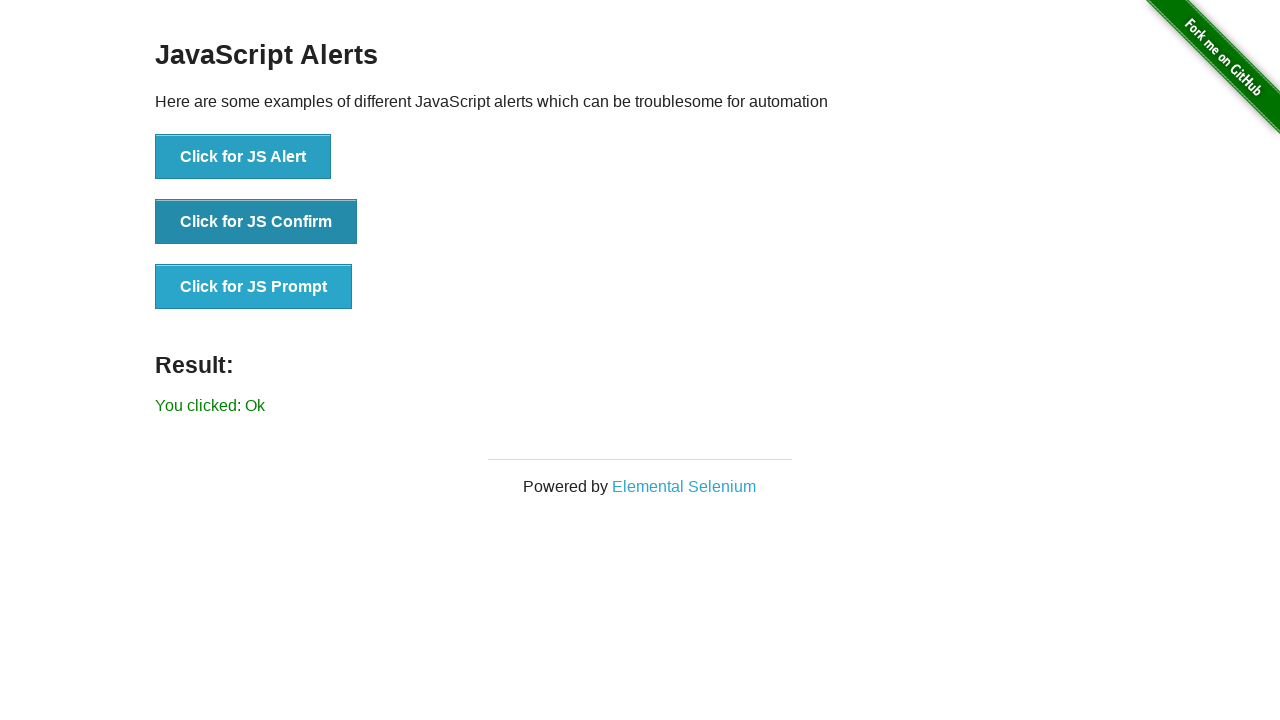

Clicked button to trigger third JavaScript prompt alert at (254, 287) on xpath=//*[@id='content']/div/ul/li[3]/button
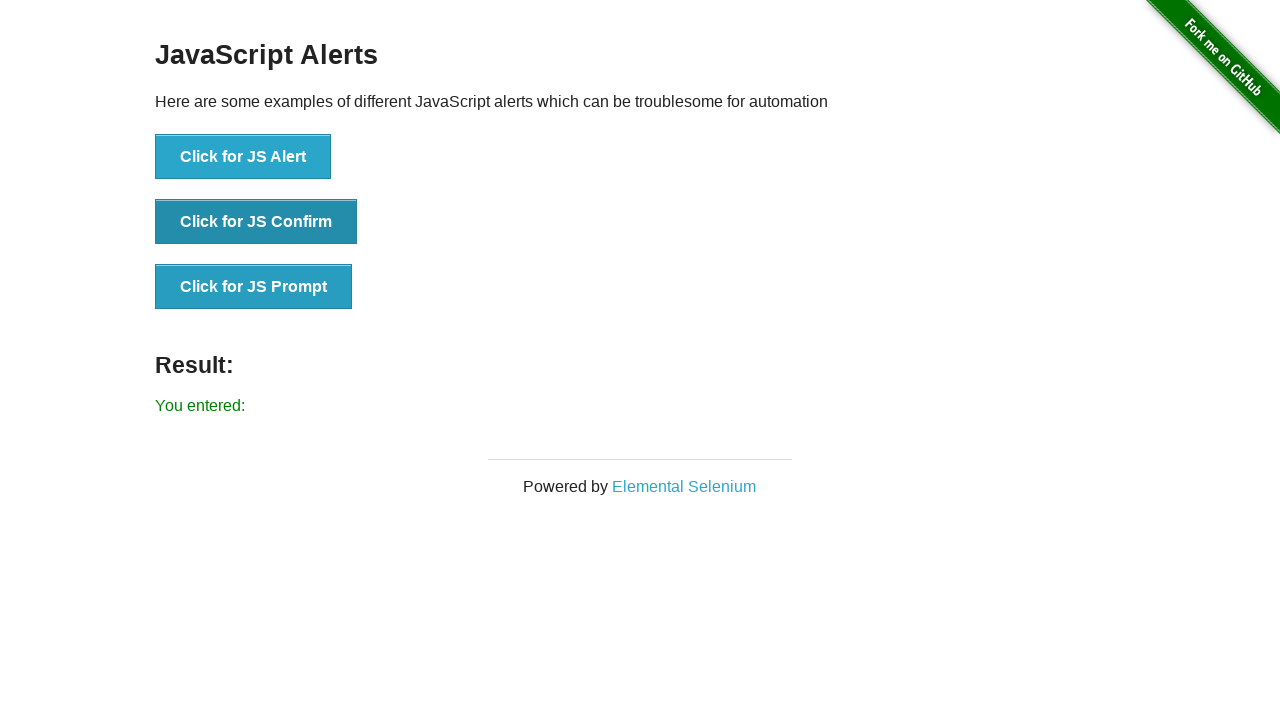

Accepted third prompt alert dialog
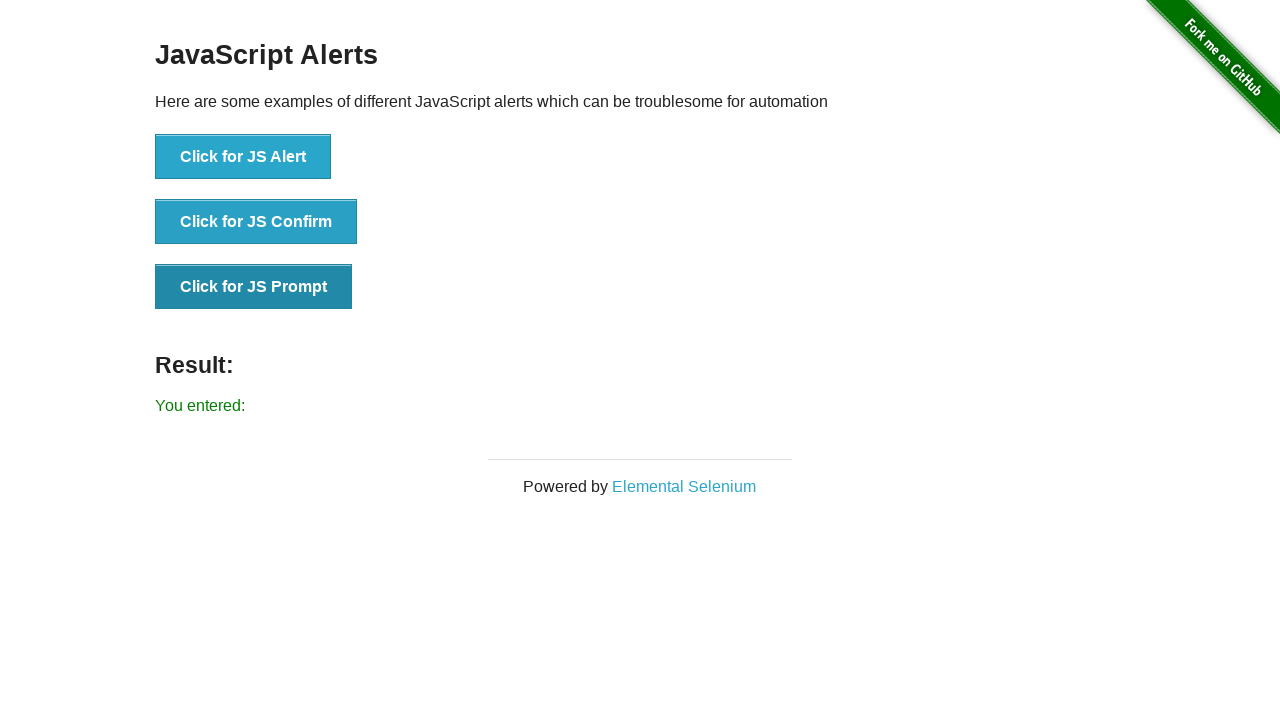

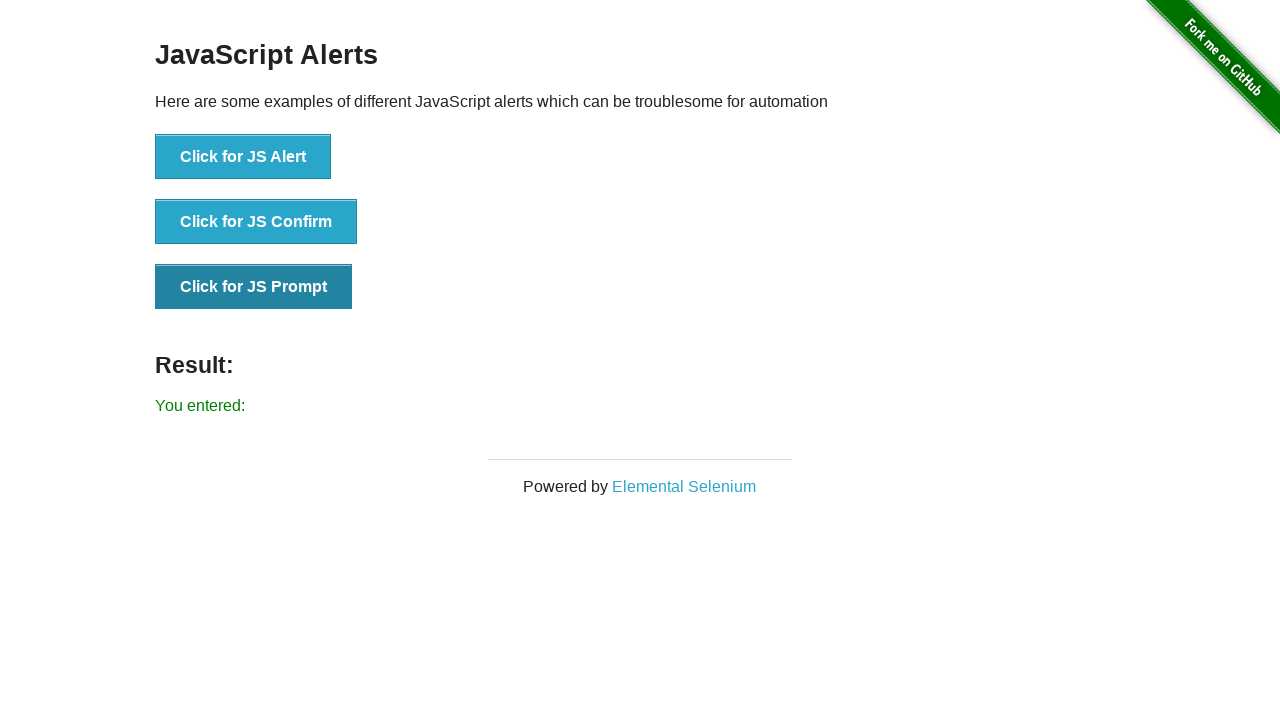